Tests the login form's error handling by entering invalid credentials and verifying that the appropriate error message is displayed when authentication fails.

Starting URL: https://www.saucedemo.com/

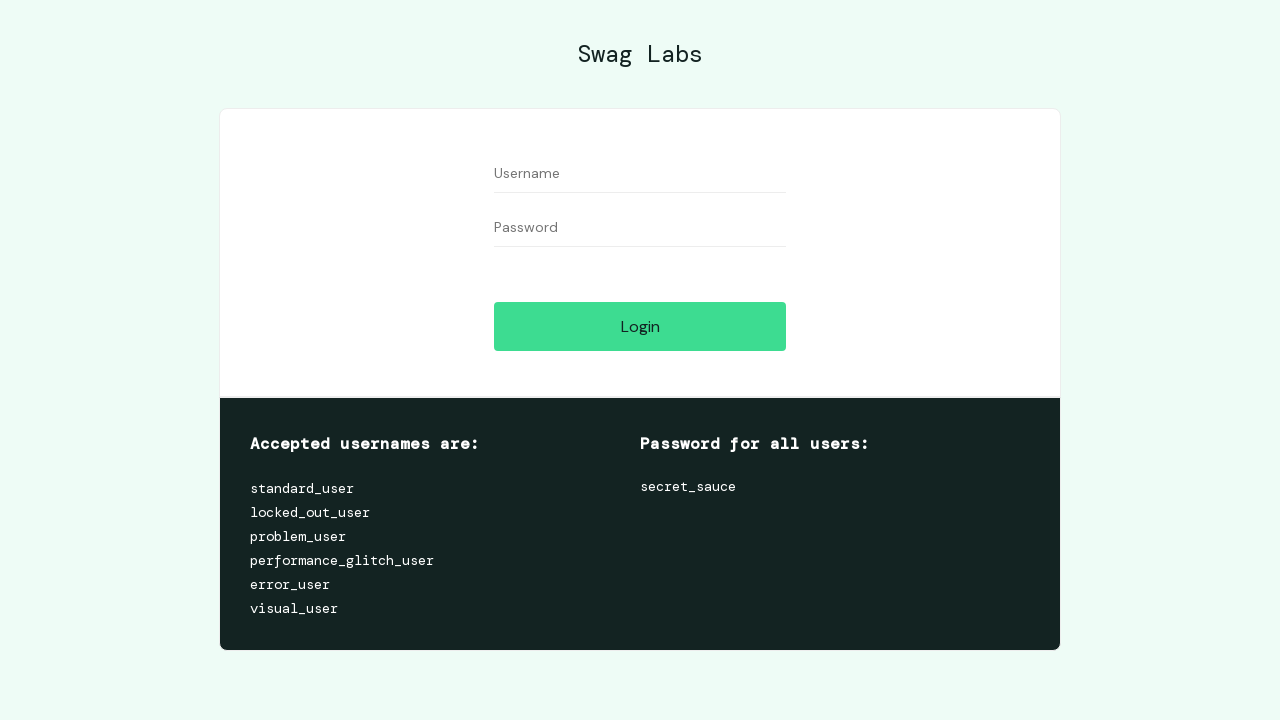

Login form loaded and username field is visible
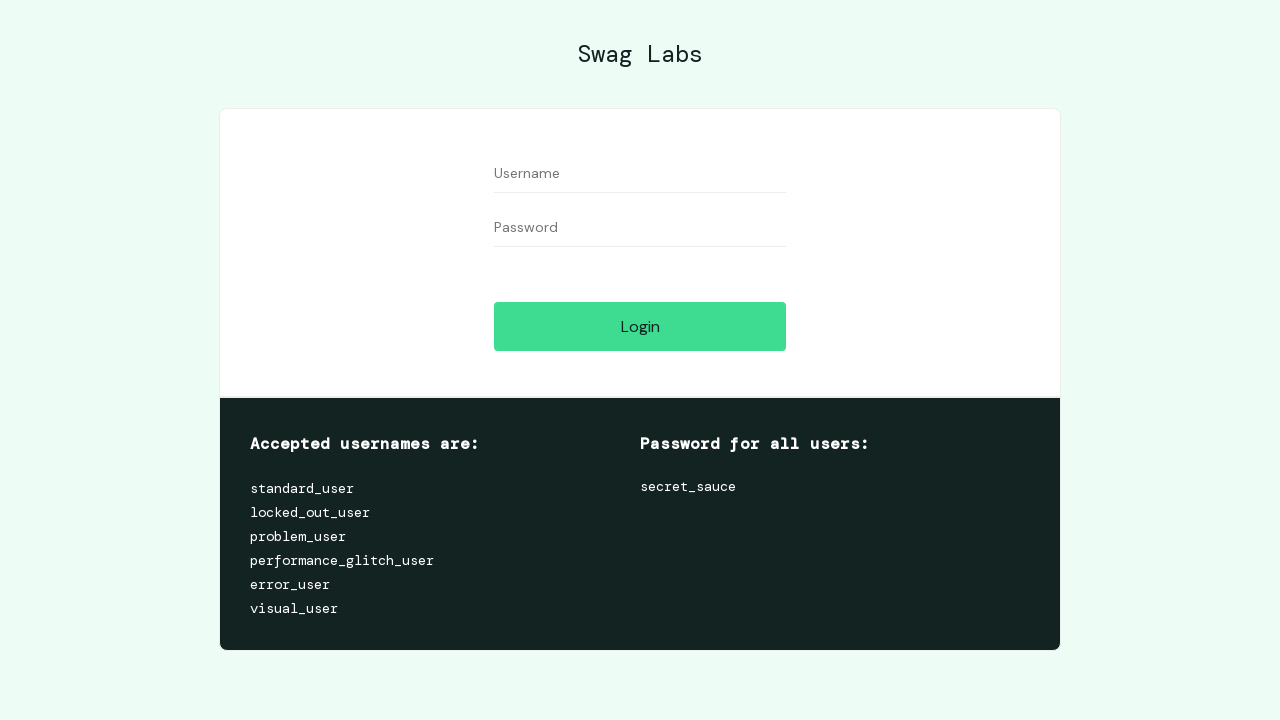

Entered invalid username '1' in username field on #user-name
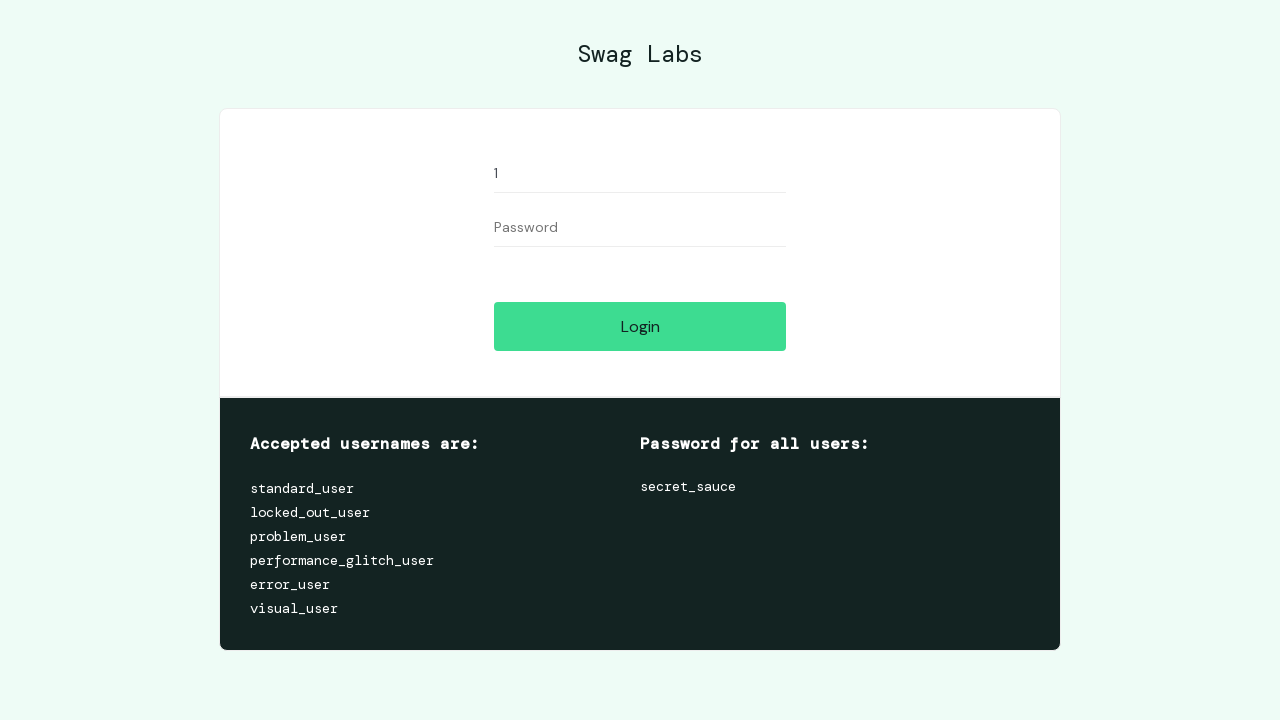

Entered invalid password '1' in password field on #password
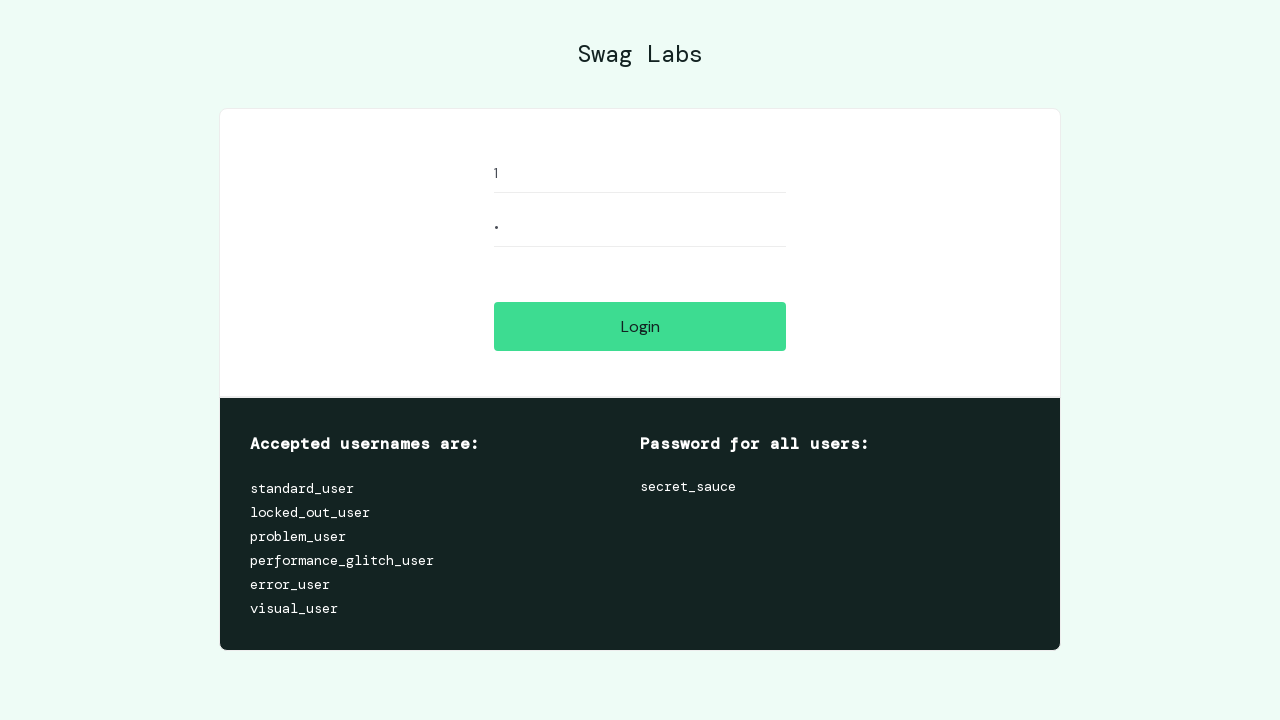

Clicked login button to attempt authentication with invalid credentials at (640, 326) on #login-button
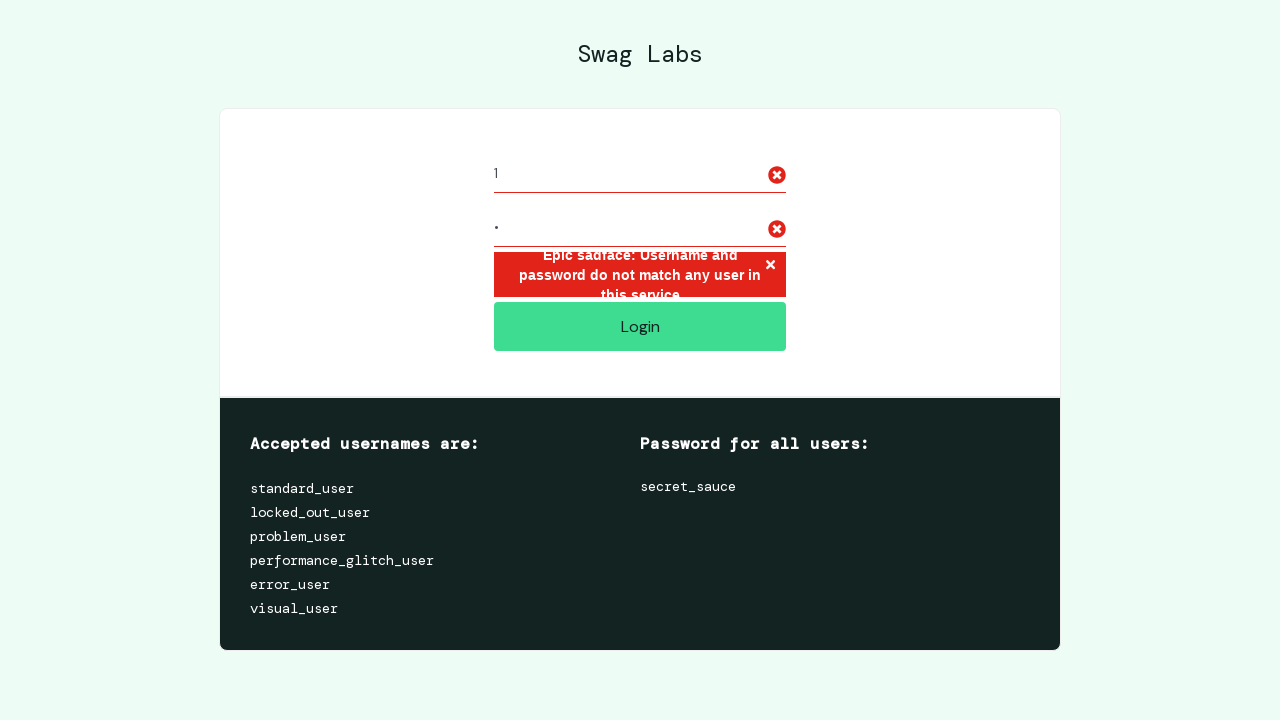

Error message appeared on login form
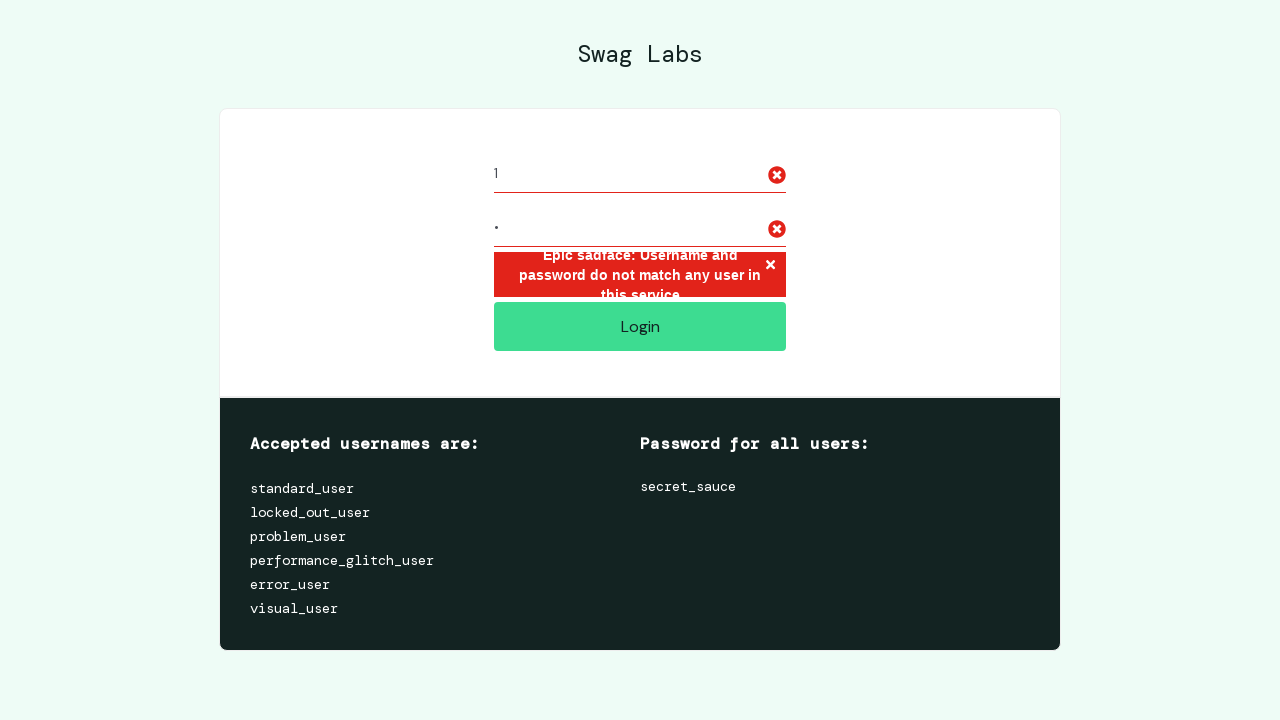

Located error message element
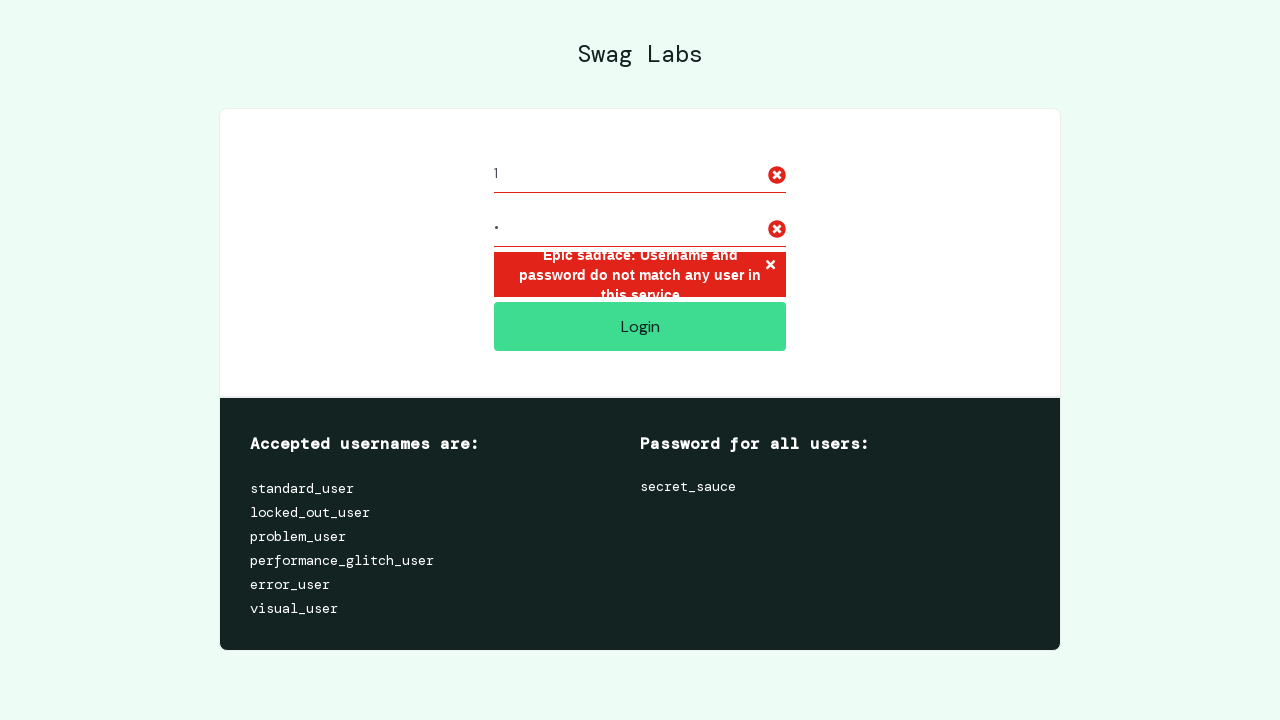

Verified error message matches expected text: 'Epic sadface: Username and password do not match any user in this service'
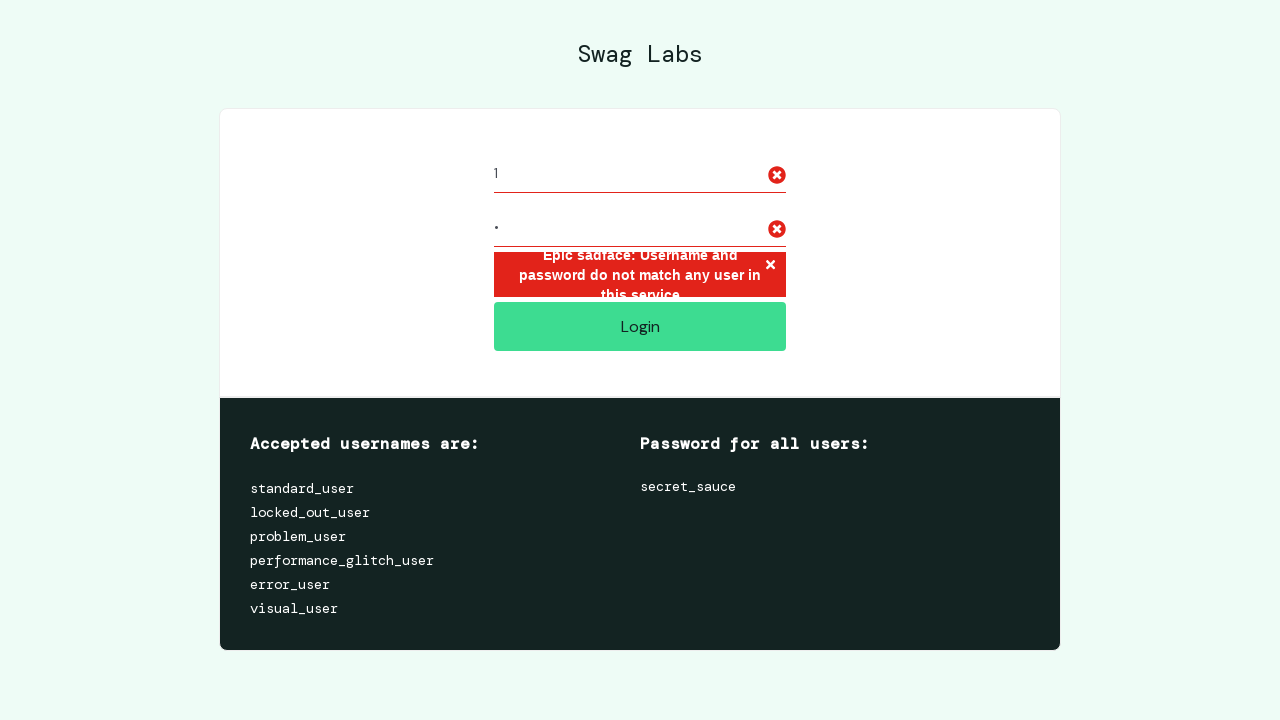

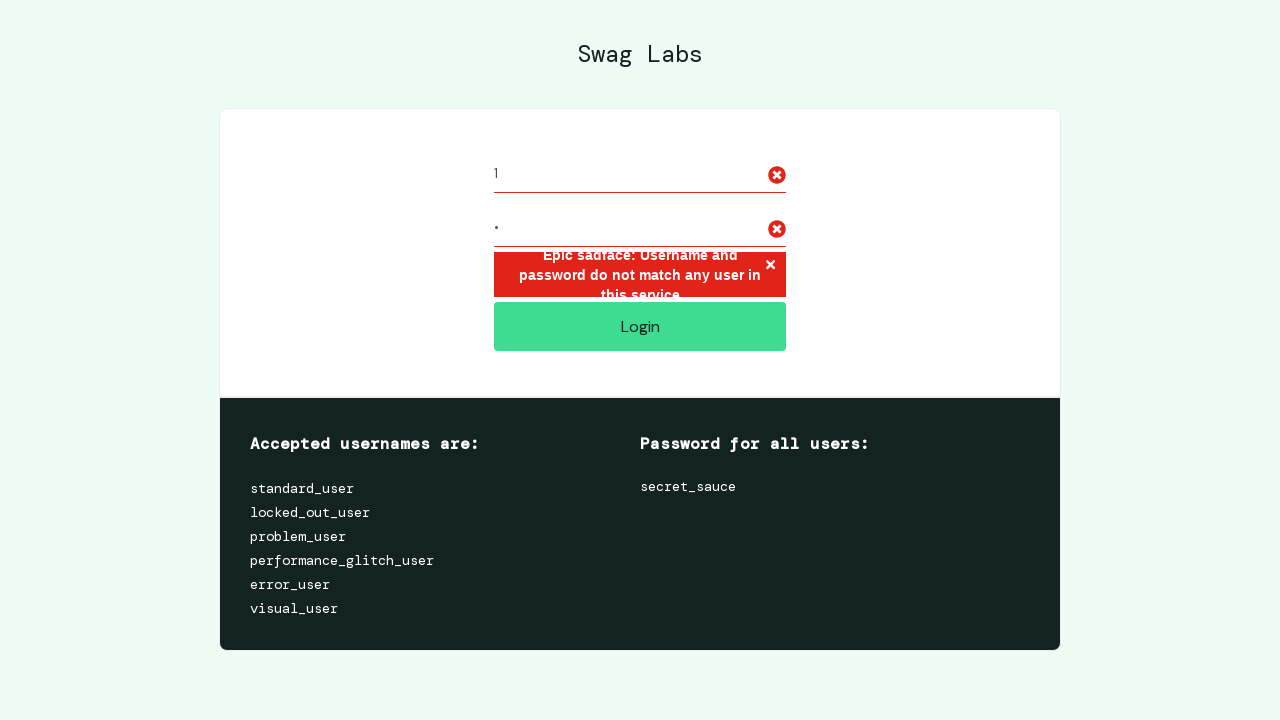